Tests the calculator addition functionality by entering two numbers, selecting the addition operator, clicking Go, and verifying the result equals 42

Starting URL: http://juliemr.github.io/protractor-demo/

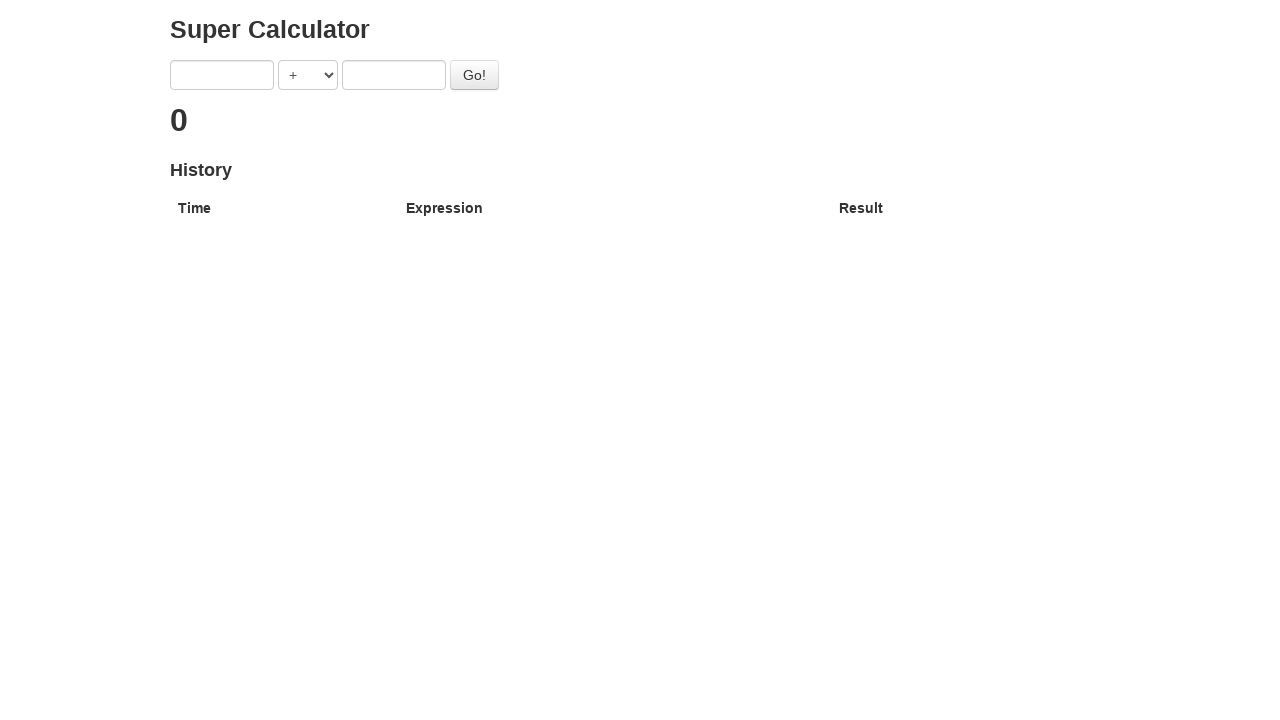

Filled first input field with '40' on input[ng-model='first']
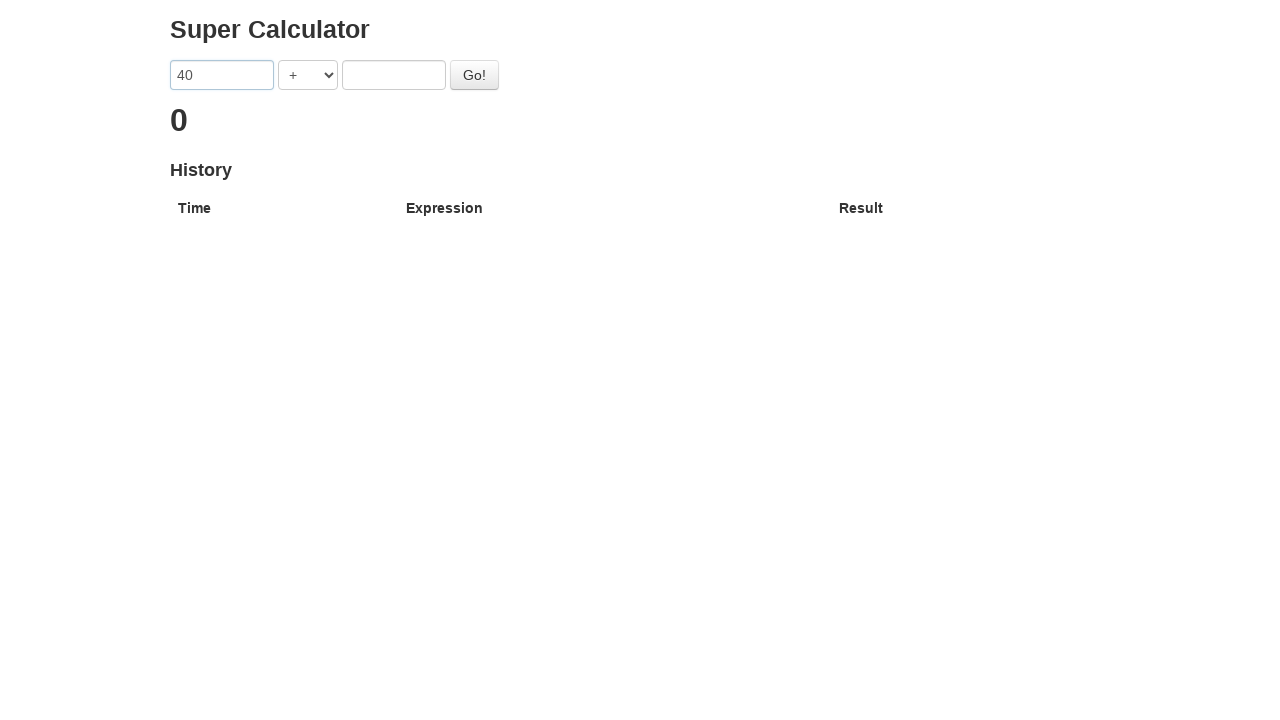

Filled second input field with '2' on input[ng-model='second']
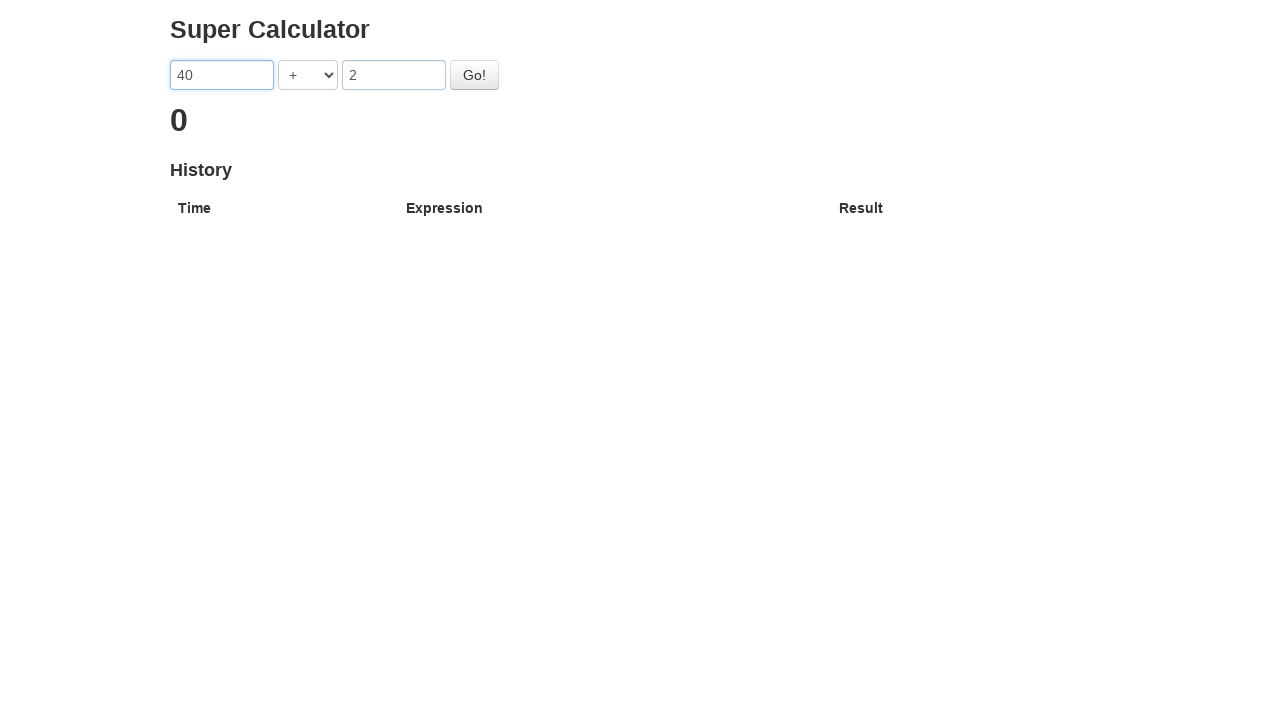

Clicked on the operator dropdown at (308, 75) on select[ng-model='operator']
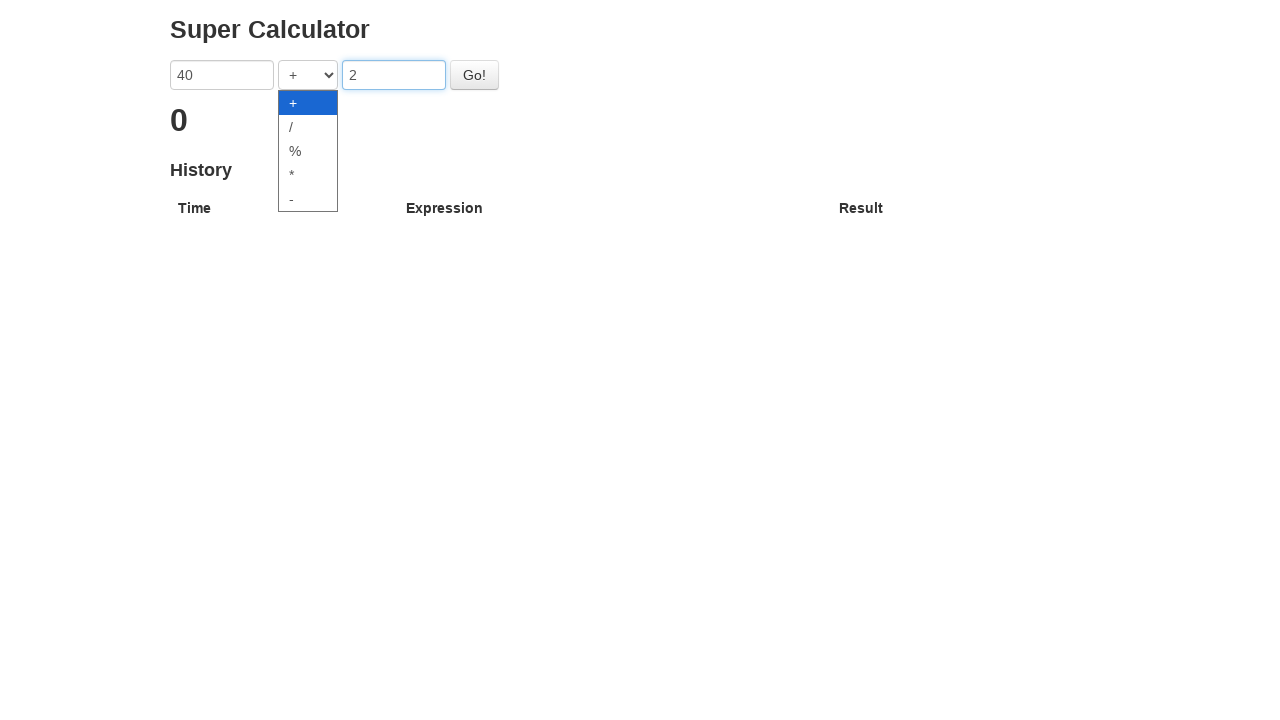

Selected addition operator (first option) on select[ng-model='operator']
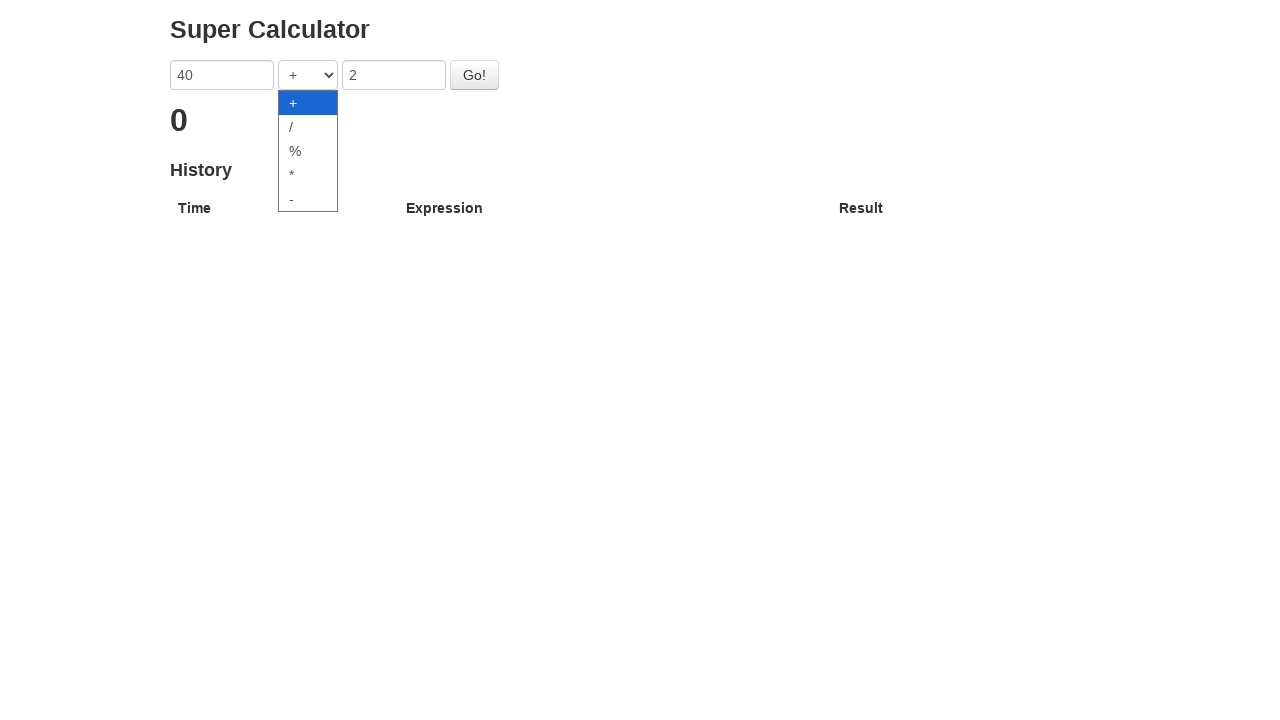

Clicked the 'Go!' button to perform addition at (474, 75) on button:has-text('Go!')
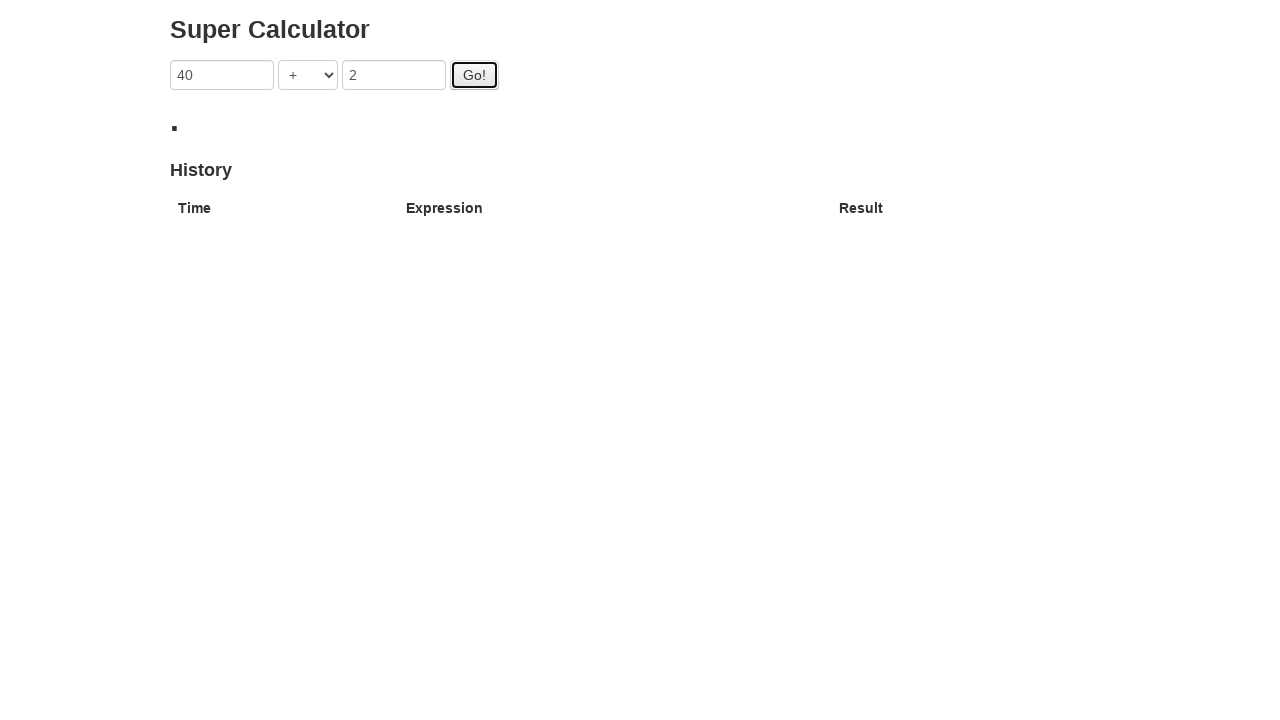

Result element loaded and visible
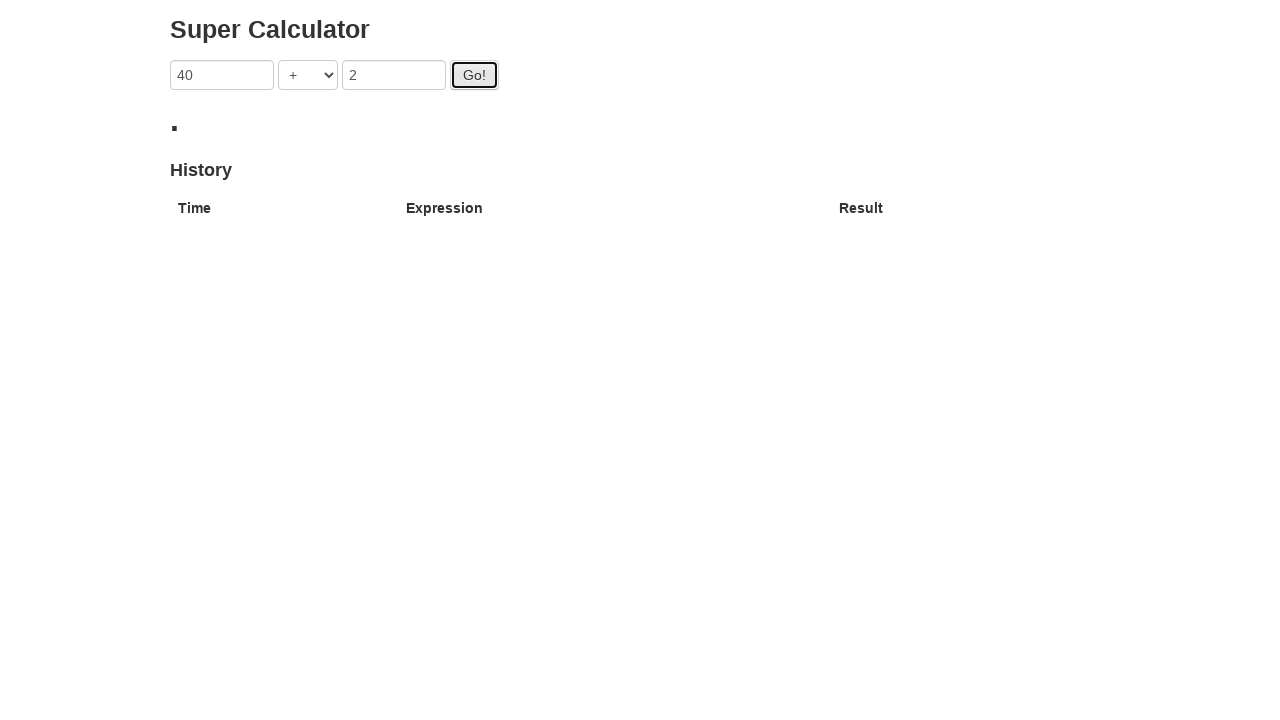

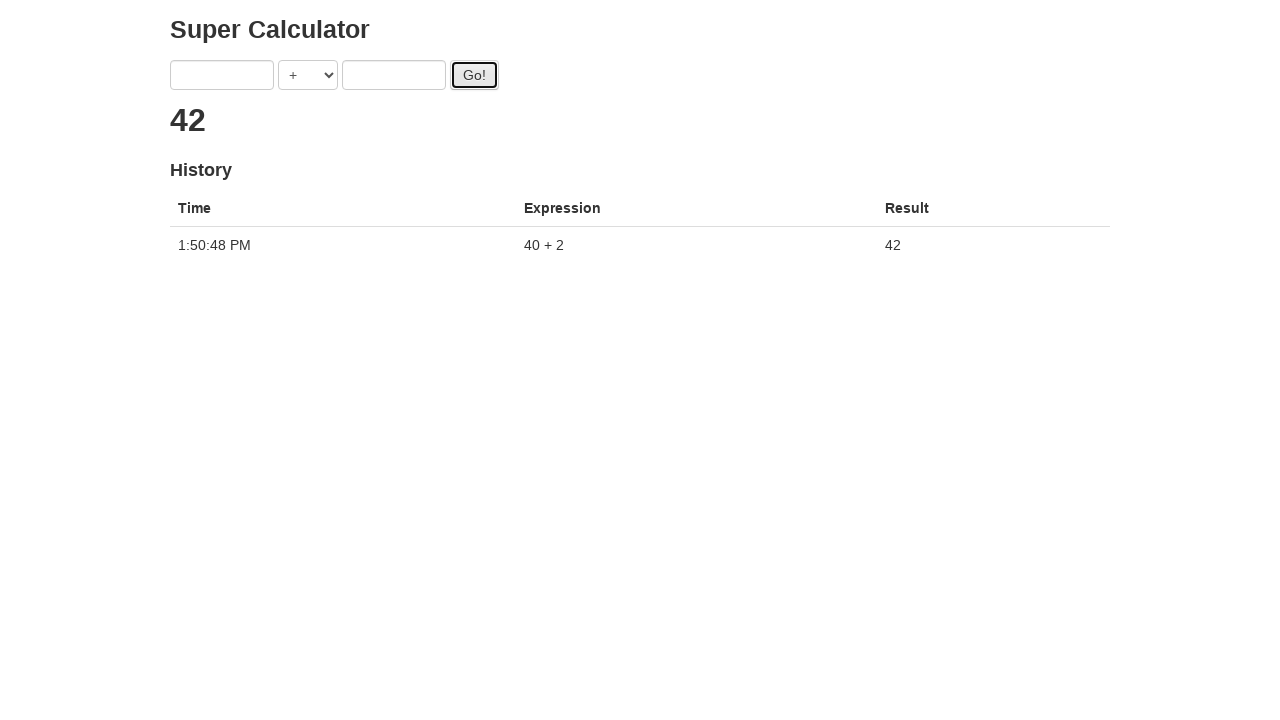